Navigates to Browse Languages page and verifies first submenu item is "0-9"

Starting URL: http://www.99-bottles-of-beer.net/

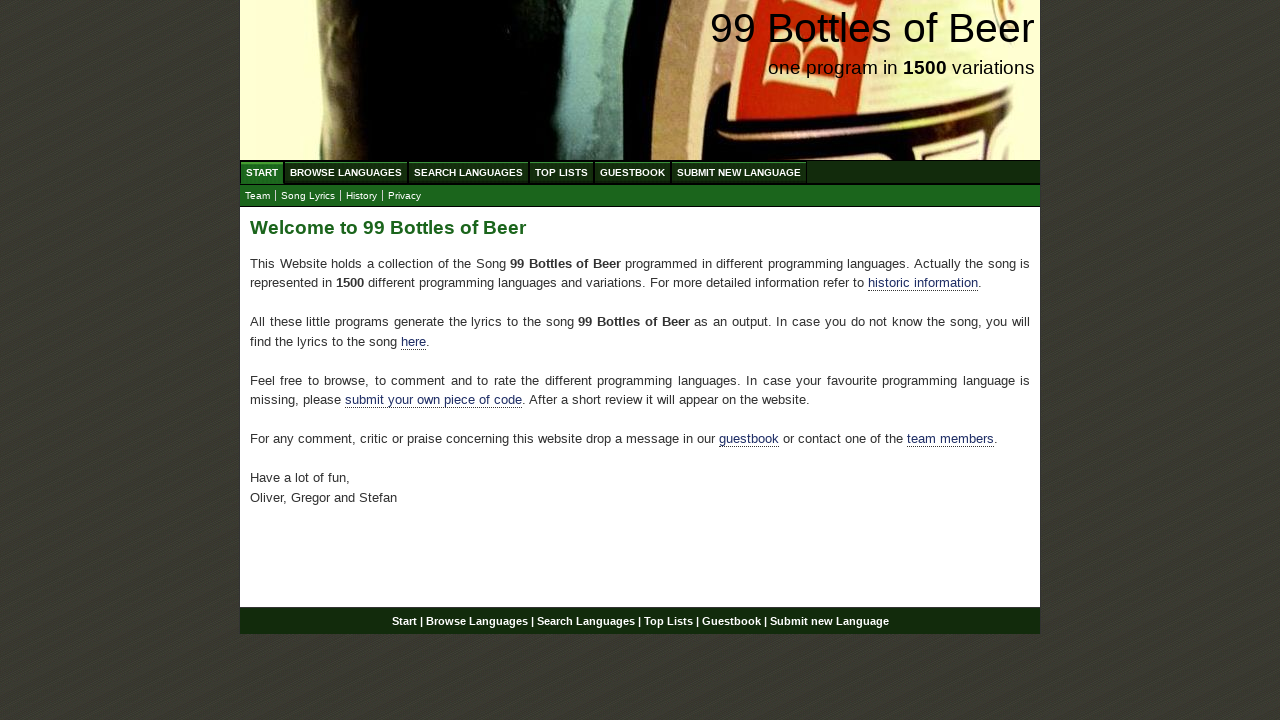

Clicked on Browse Languages menu at (346, 172) on xpath=//body//ul[@id='menu']//a[@href='/abc.html']
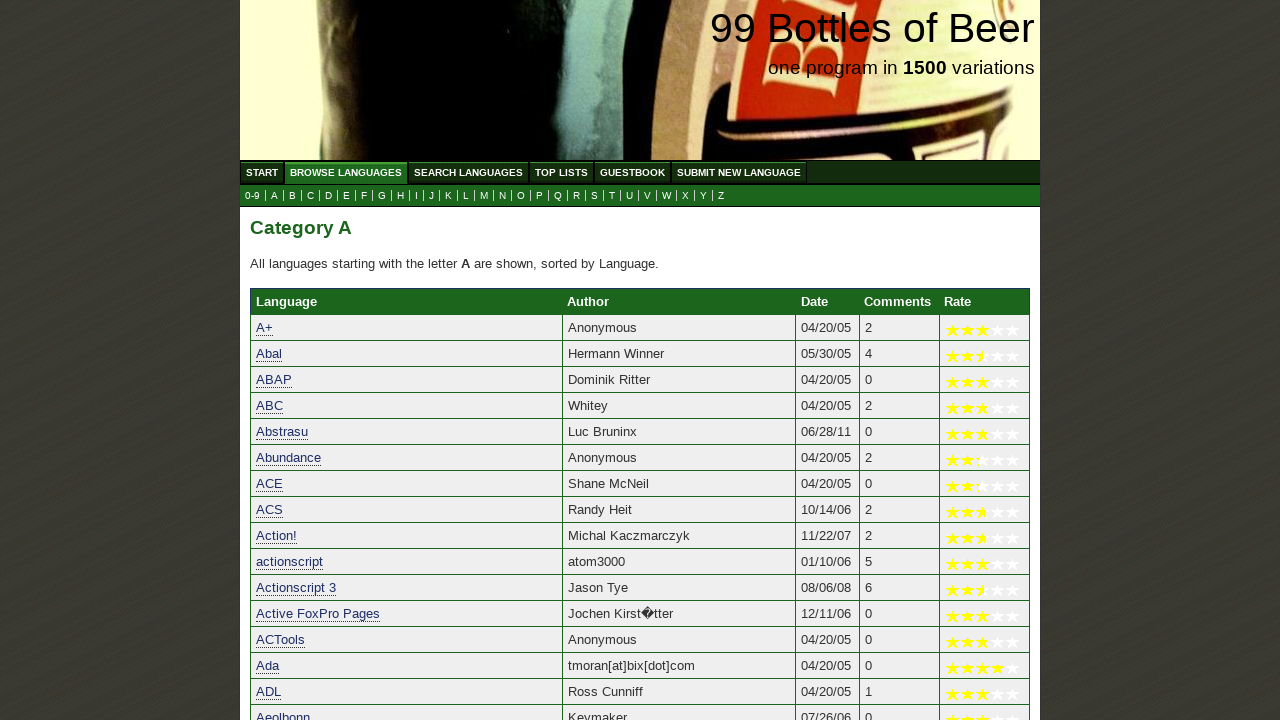

Located first submenu item with text '0-9'
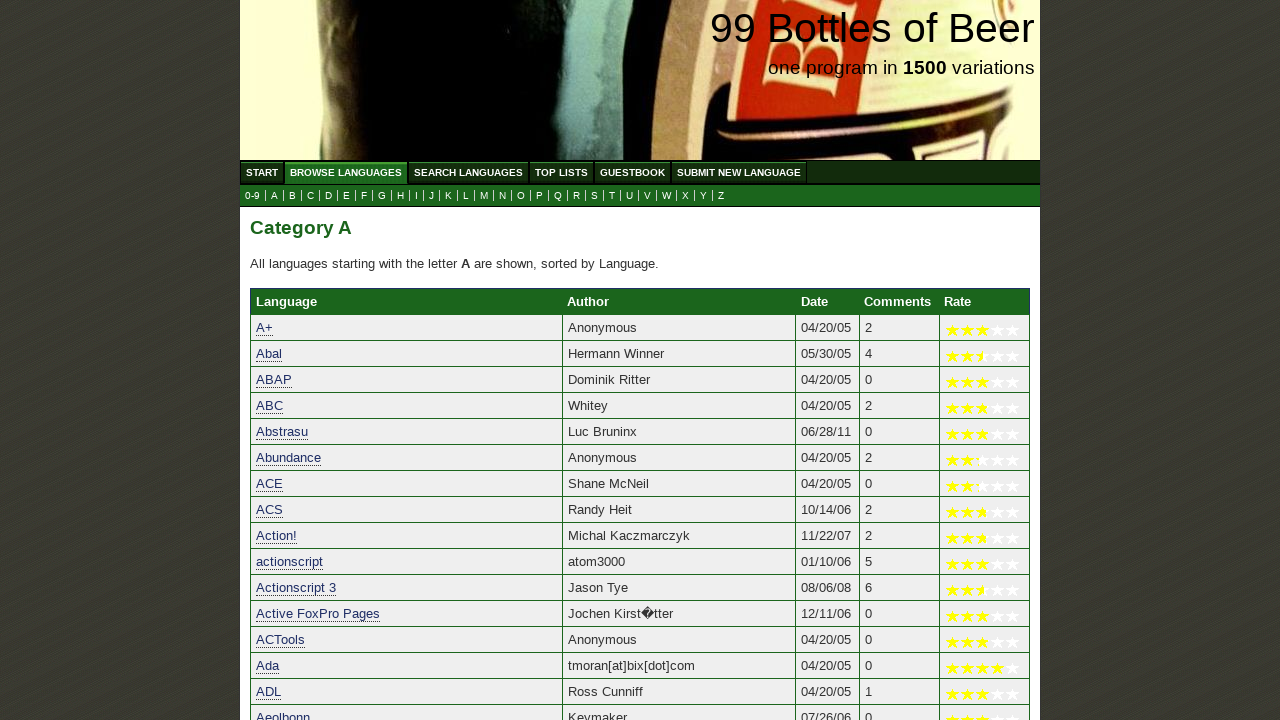

Verified first submenu item is '0-9'
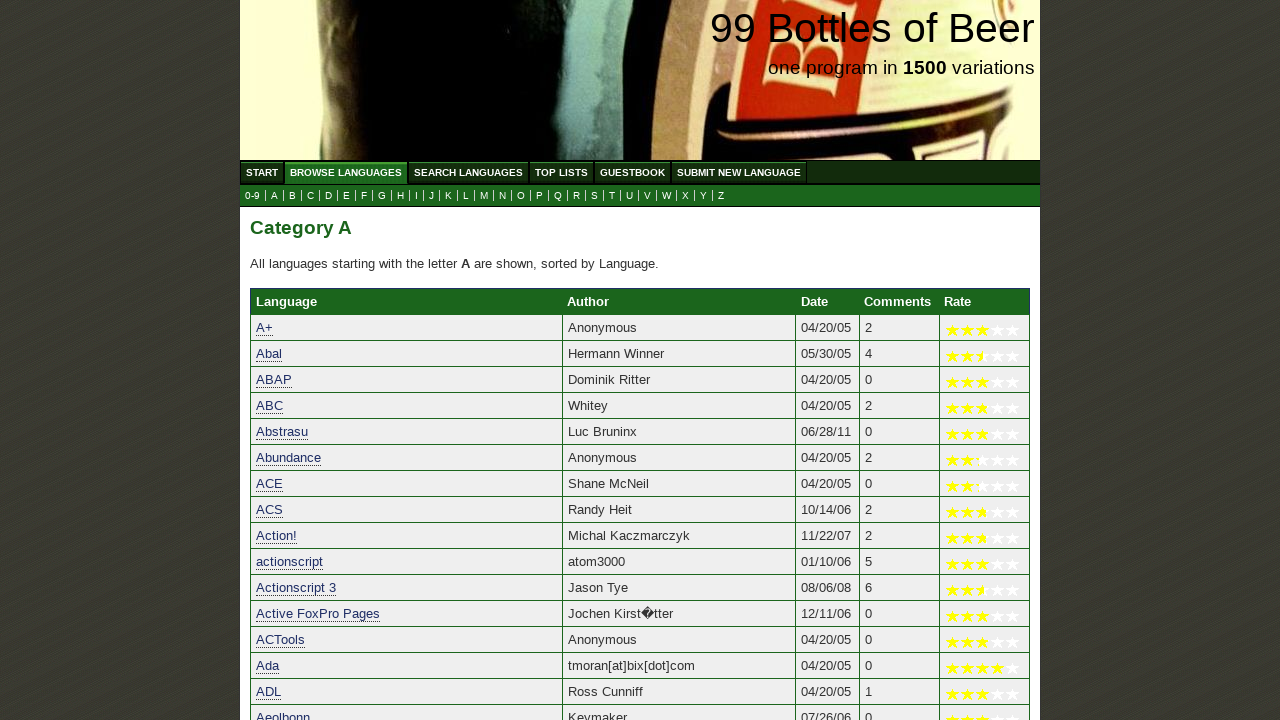

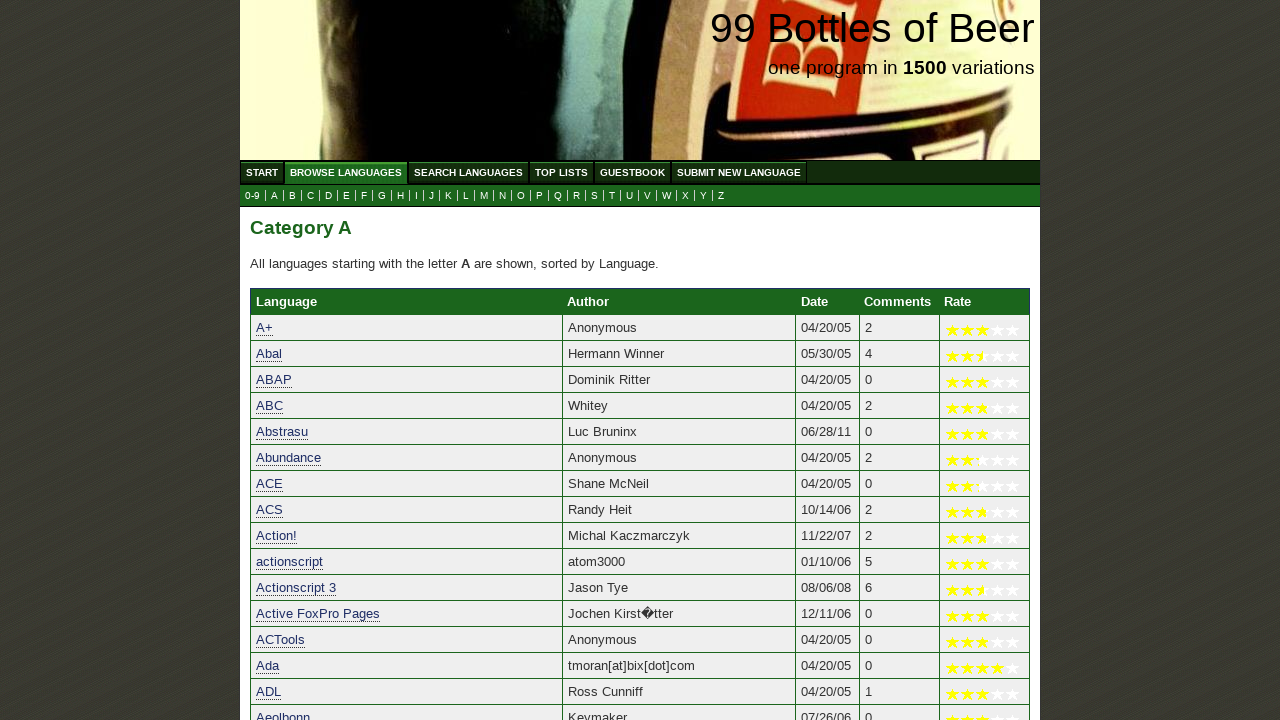